Tests child window handling by clicking a link that opens a new page, extracting text from the new page, and using that text in the original page

Starting URL: https://rahulshettyacademy.com/loginpagePractise/

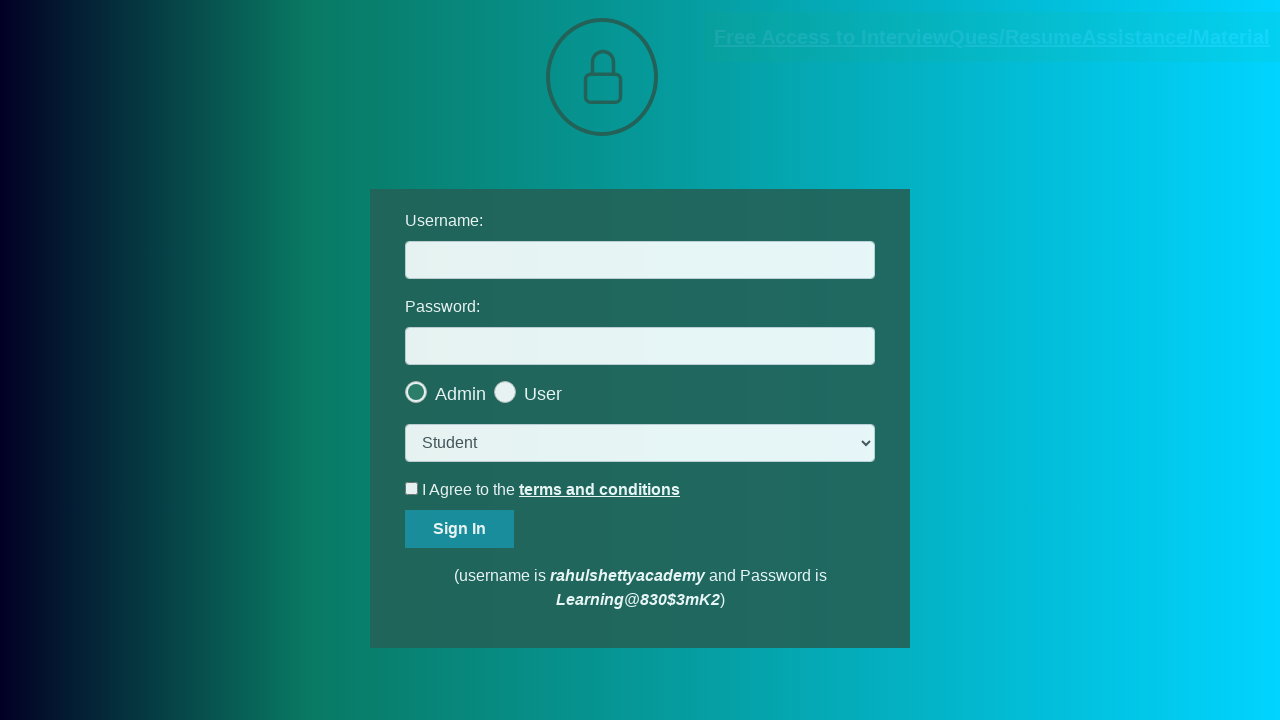

Located document link element
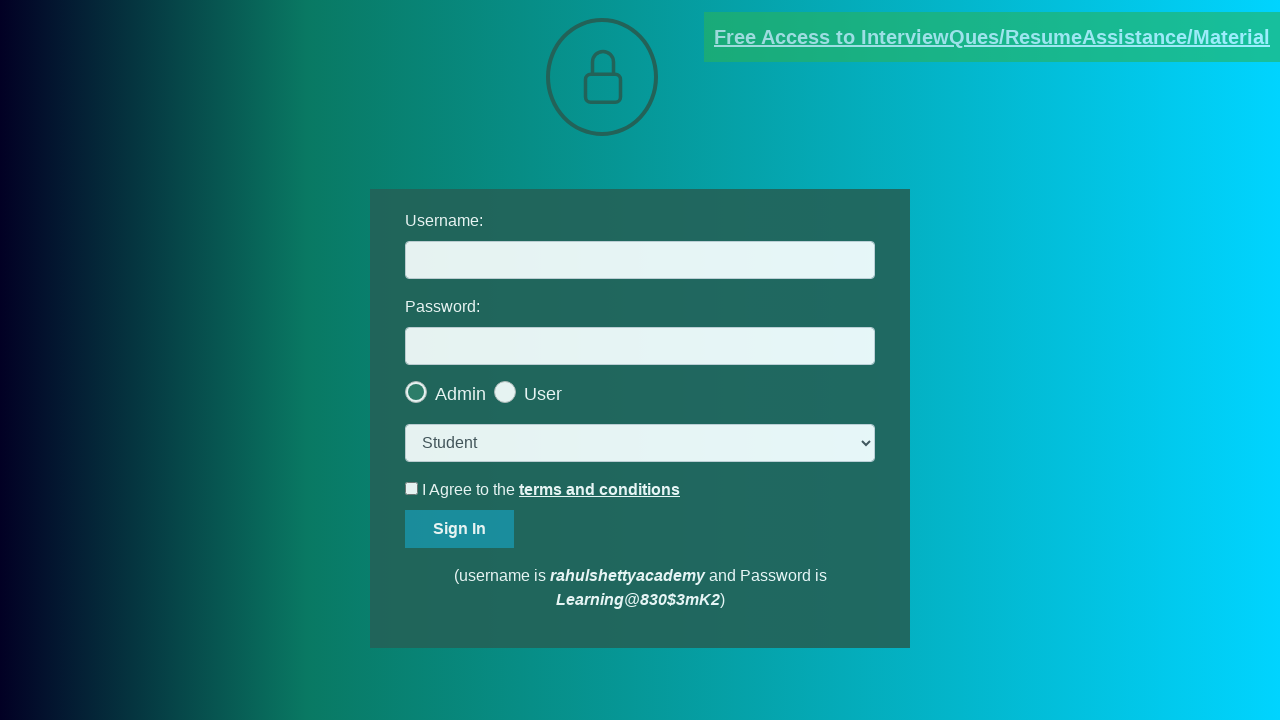

Clicked document link and new page opened at (992, 37) on [href*="documents-request"]
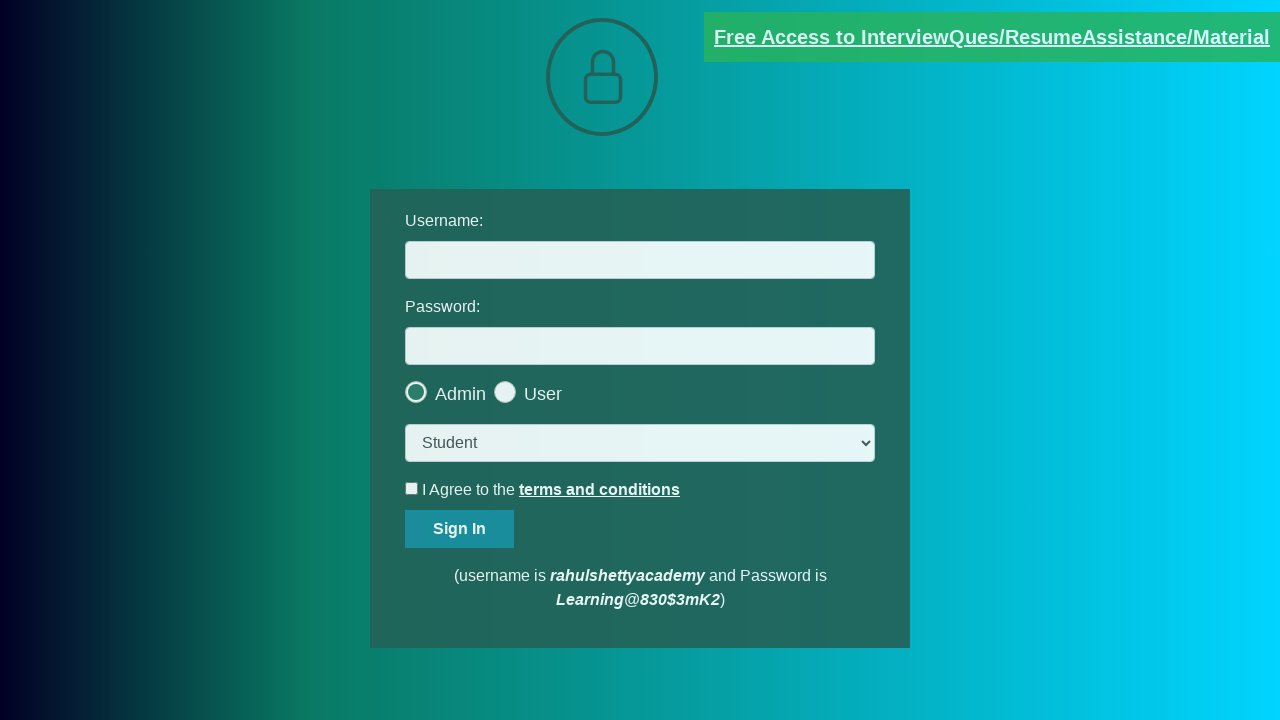

Captured new page object
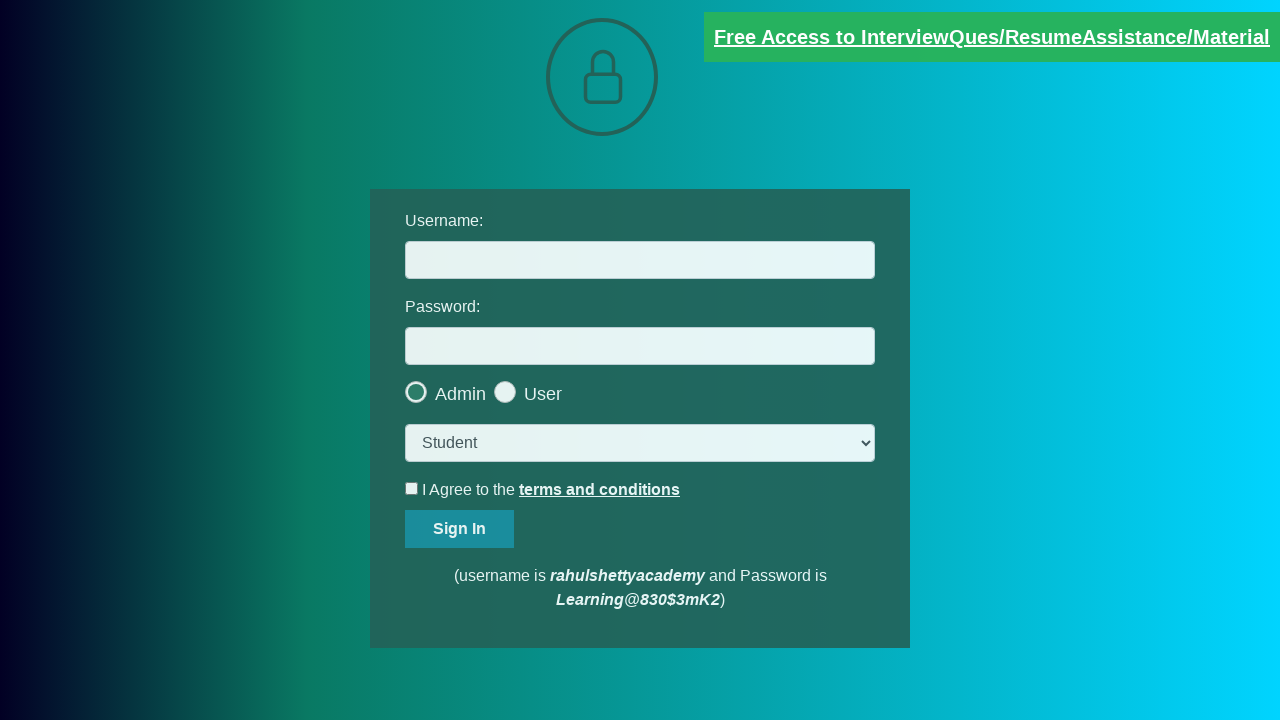

New page finished loading
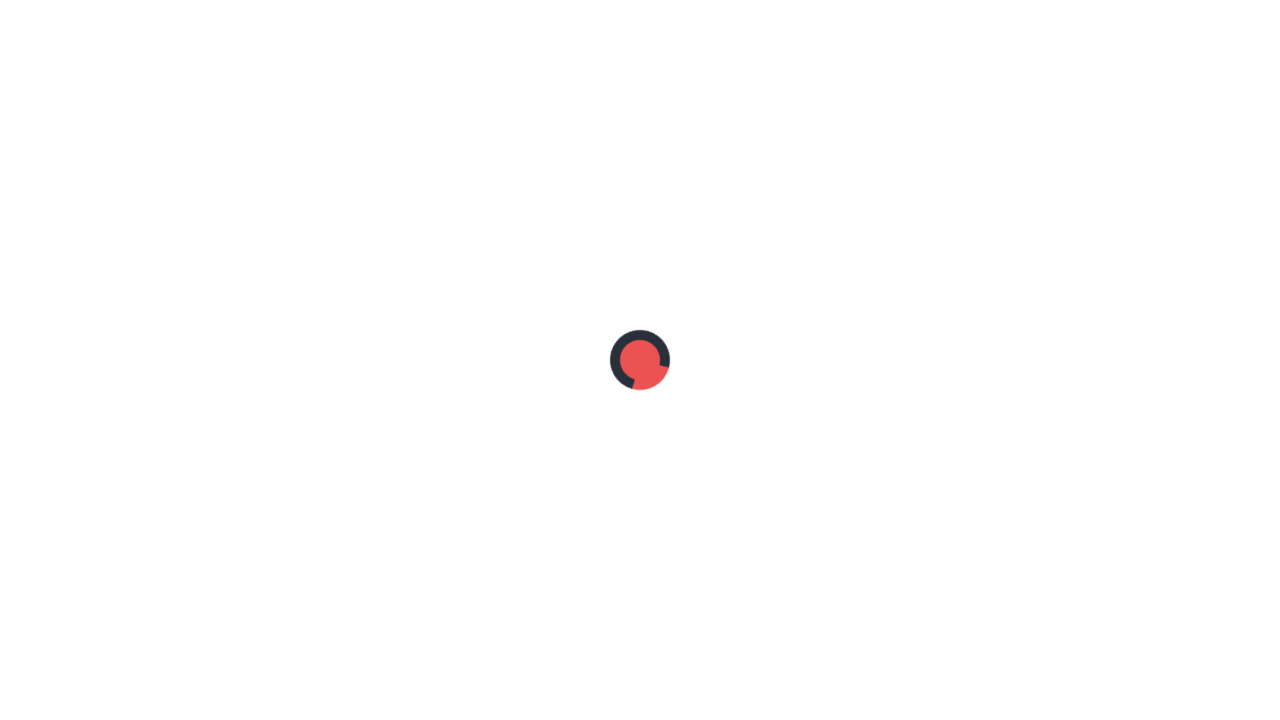

Extracted text from red paragraph on new page
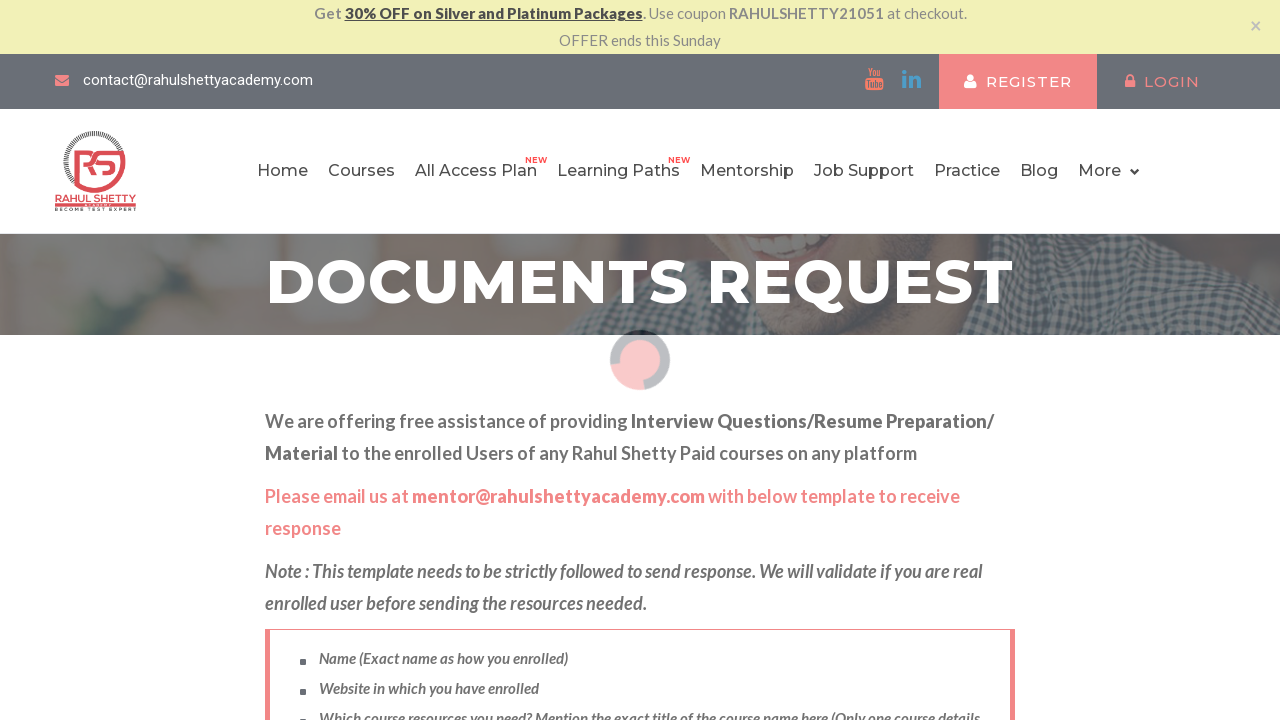

Extracted domain 'rahulshettyacademy.com' from paragraph text
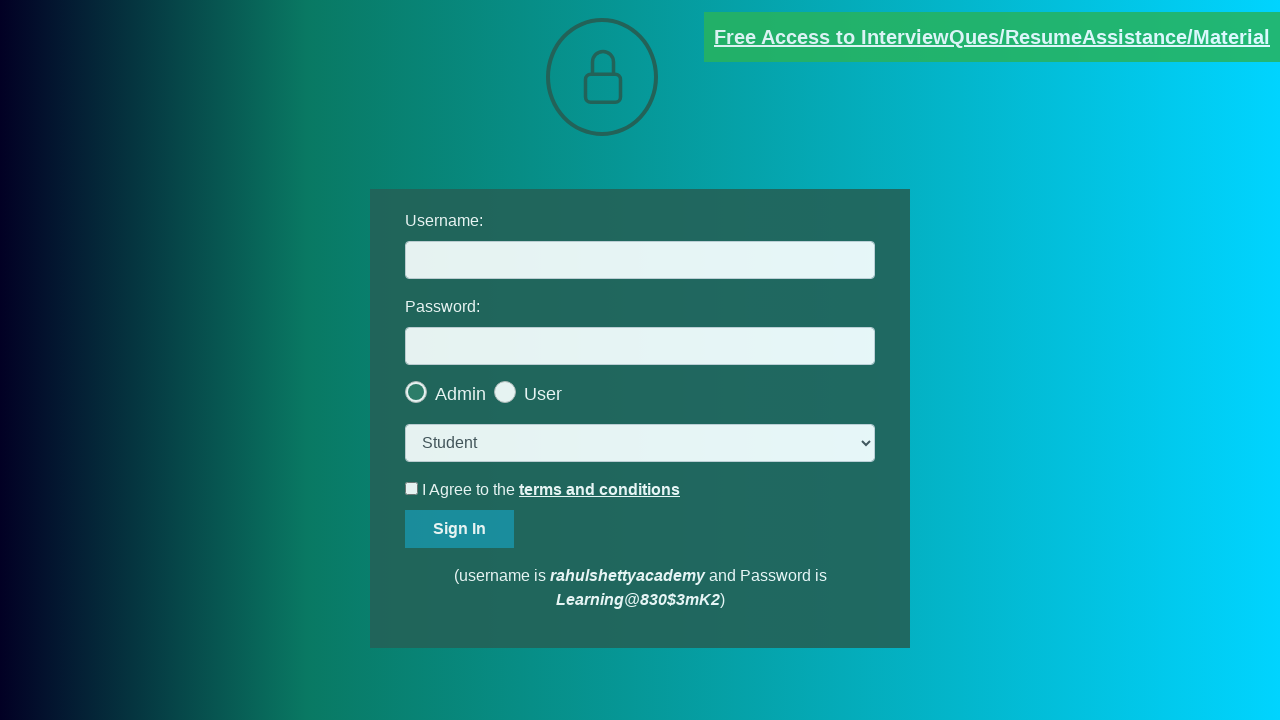

Filled username field with extracted domain 'rahulshettyacademy.com' on #username
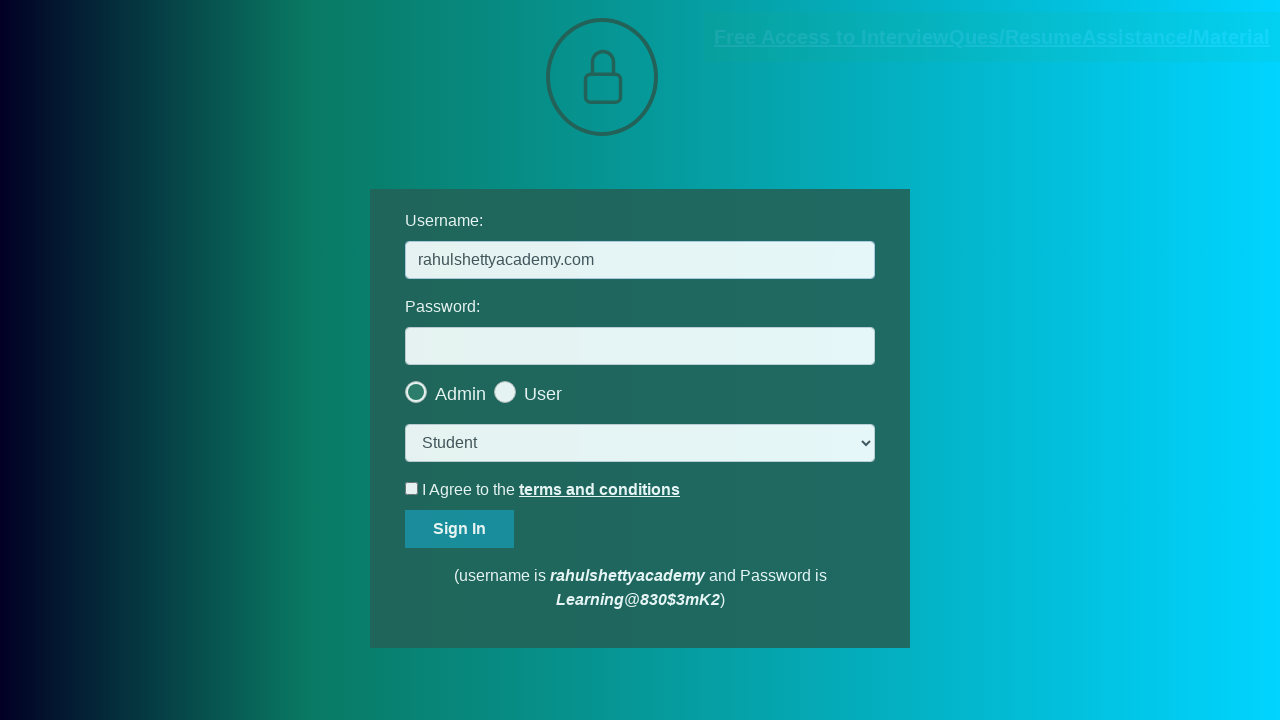

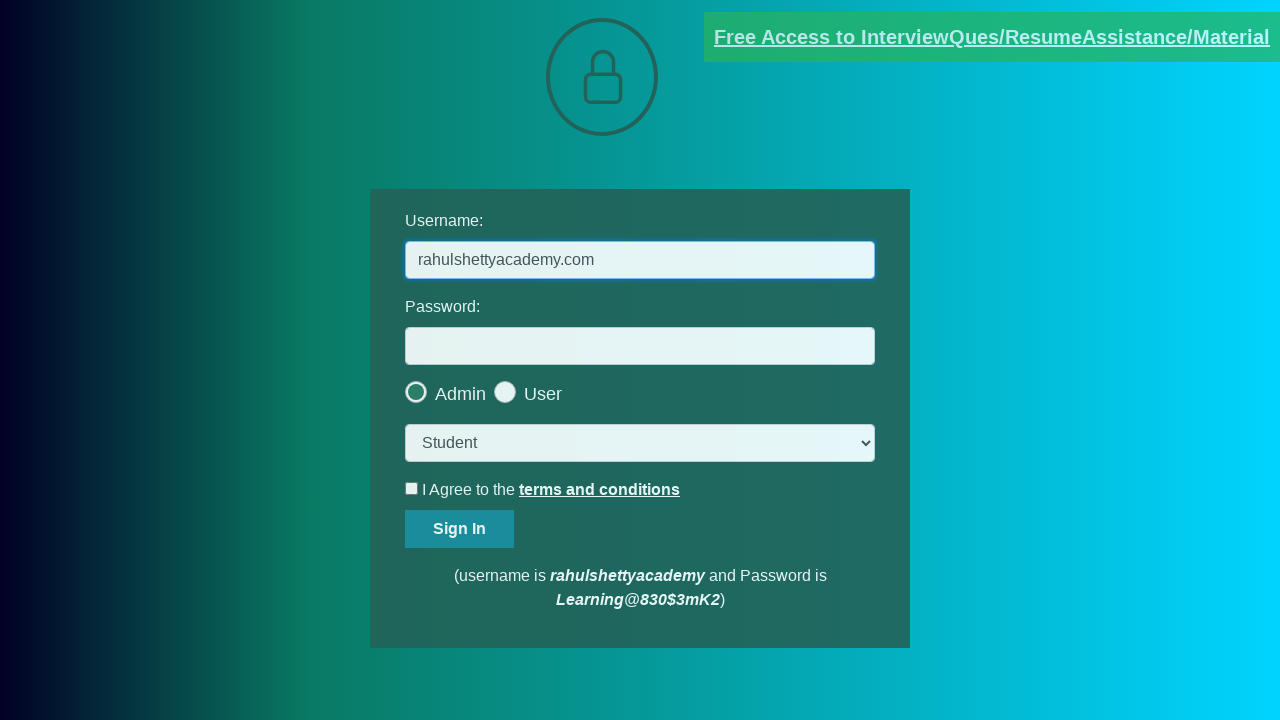